Tests the Key Presses functionality on the-internet.herokuapp.com by navigating to the Key Presses page, sending a key press, and verifying the result is displayed

Starting URL: http://the-internet.herokuapp.com/

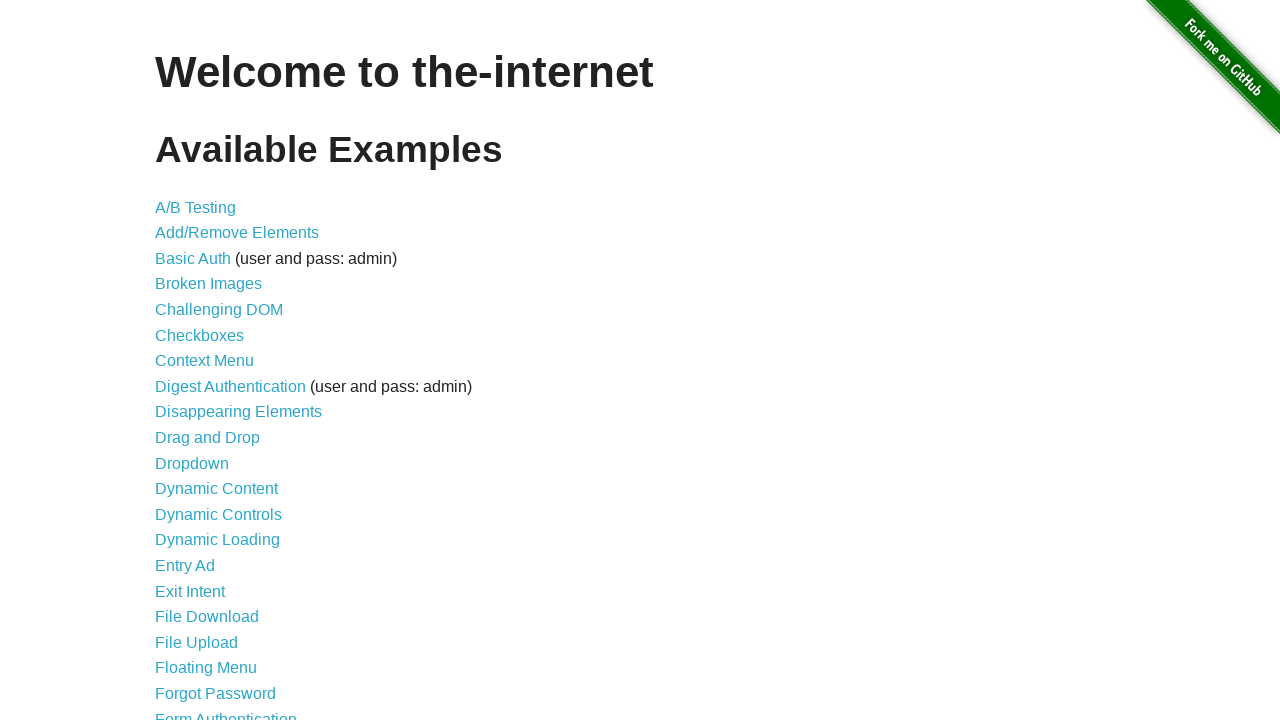

Clicked on the Key Presses link at (200, 360) on div.row:nth-child(2) div.large-12.columns:nth-child(2) ul:nth-child(4) li:nth-ch
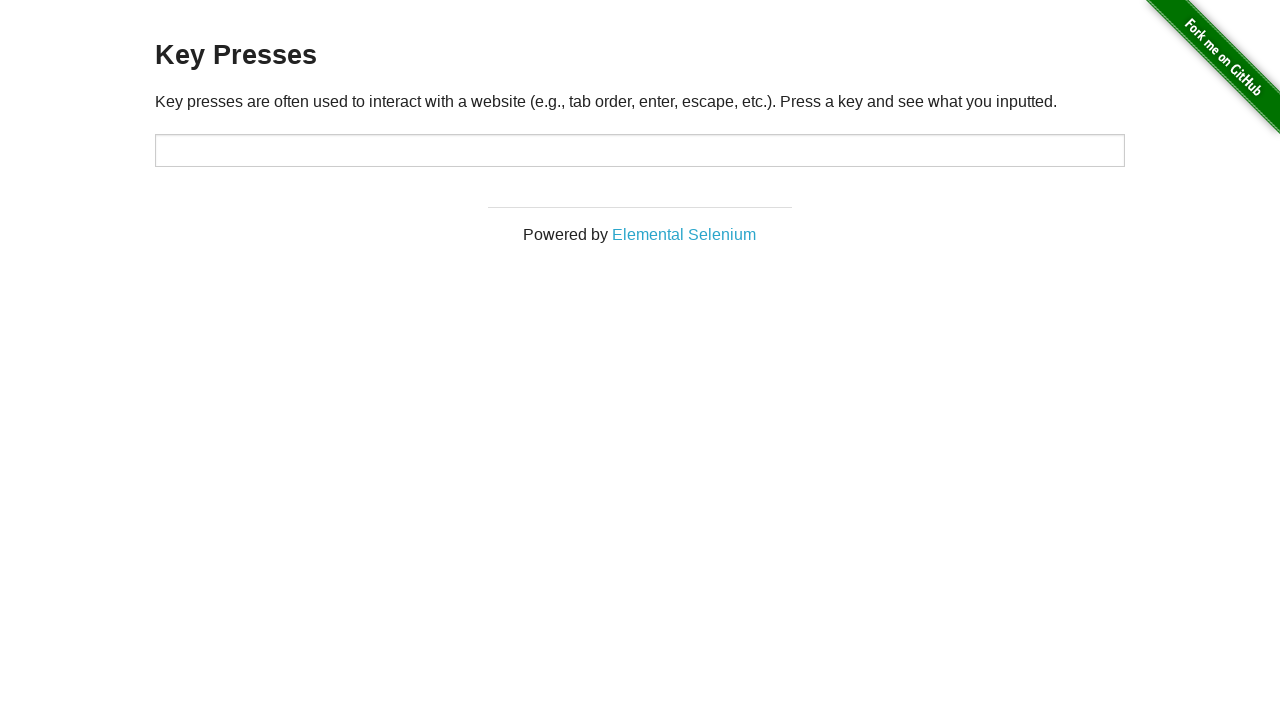

Target input field is visible
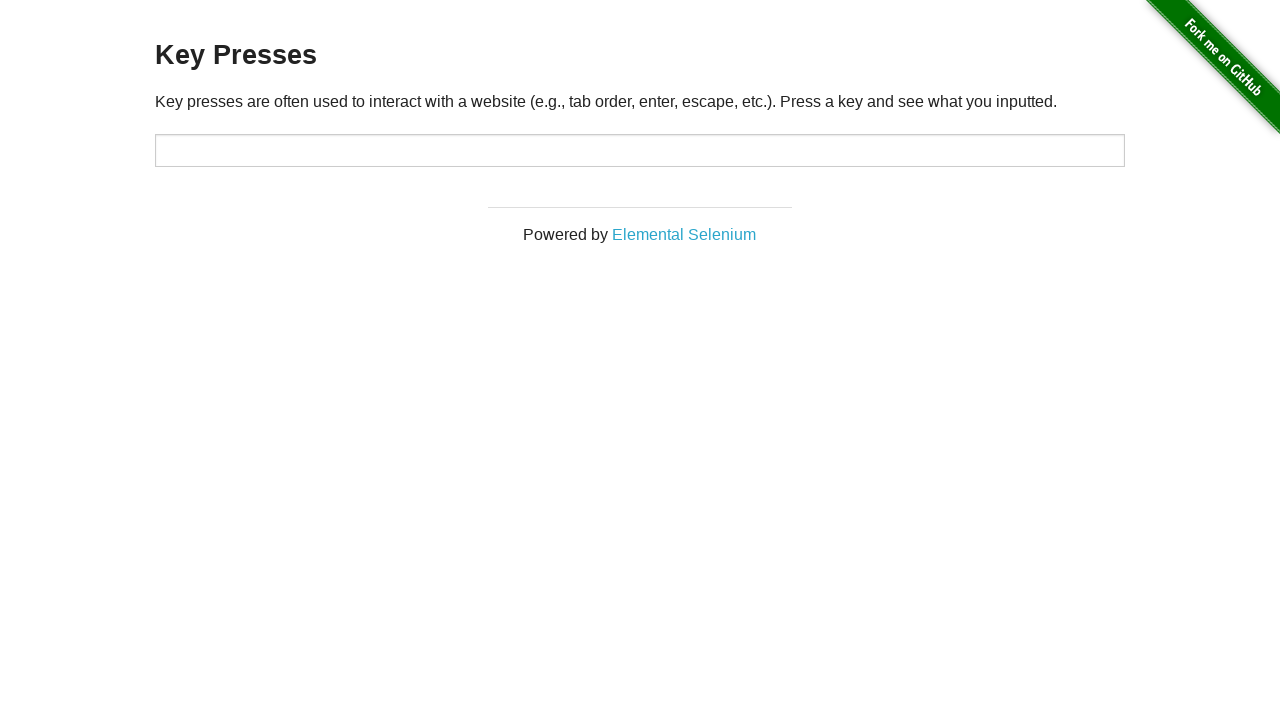

Filled target input with 'F' on #target
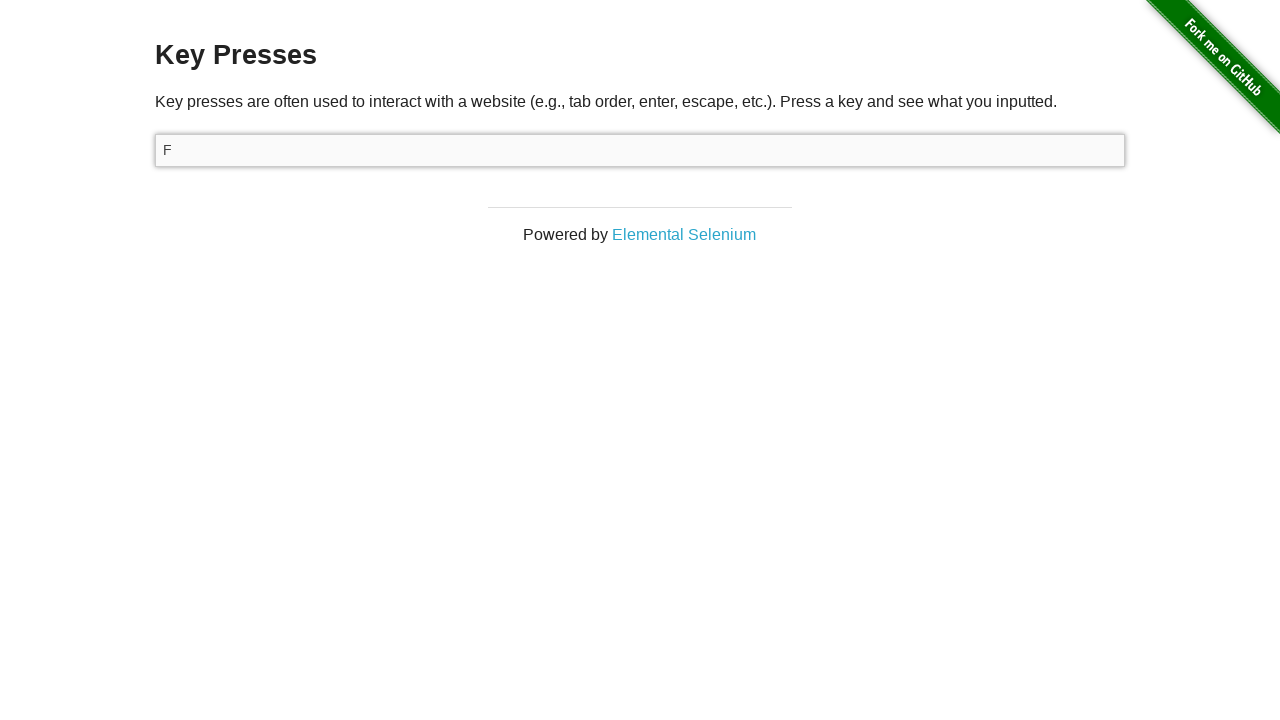

Pressed F key on target input on #target
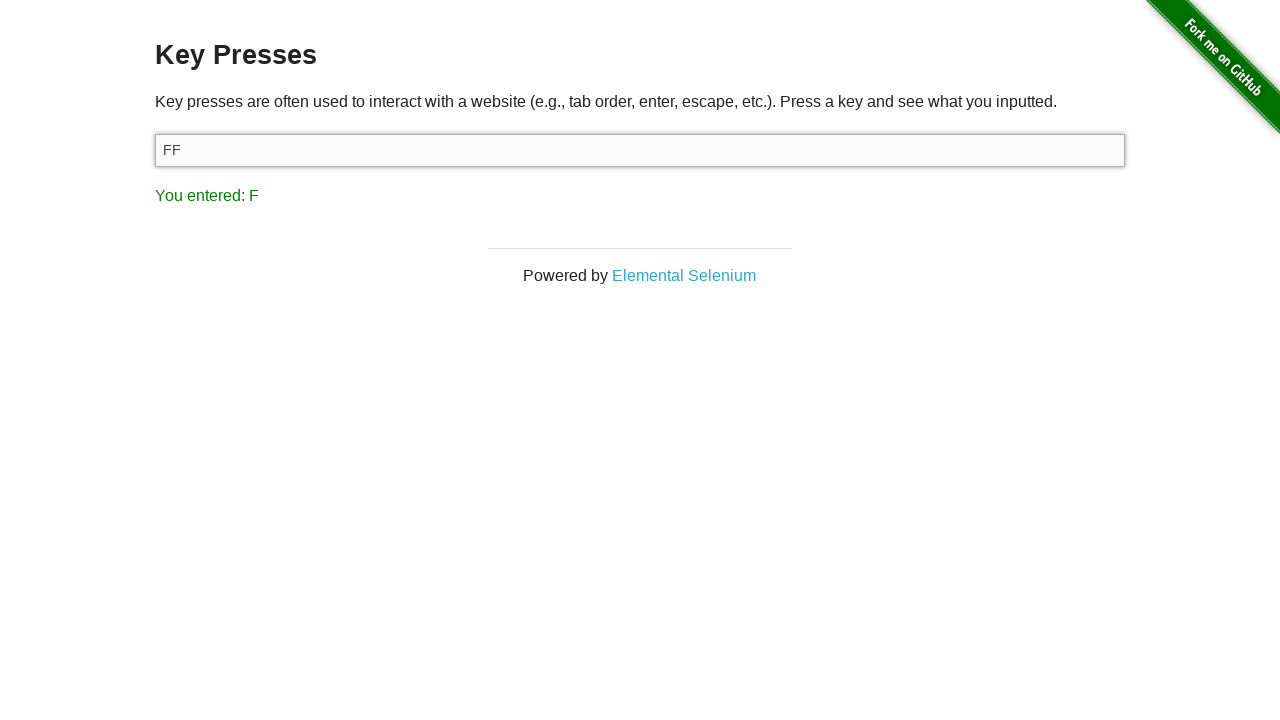

Key press result is displayed
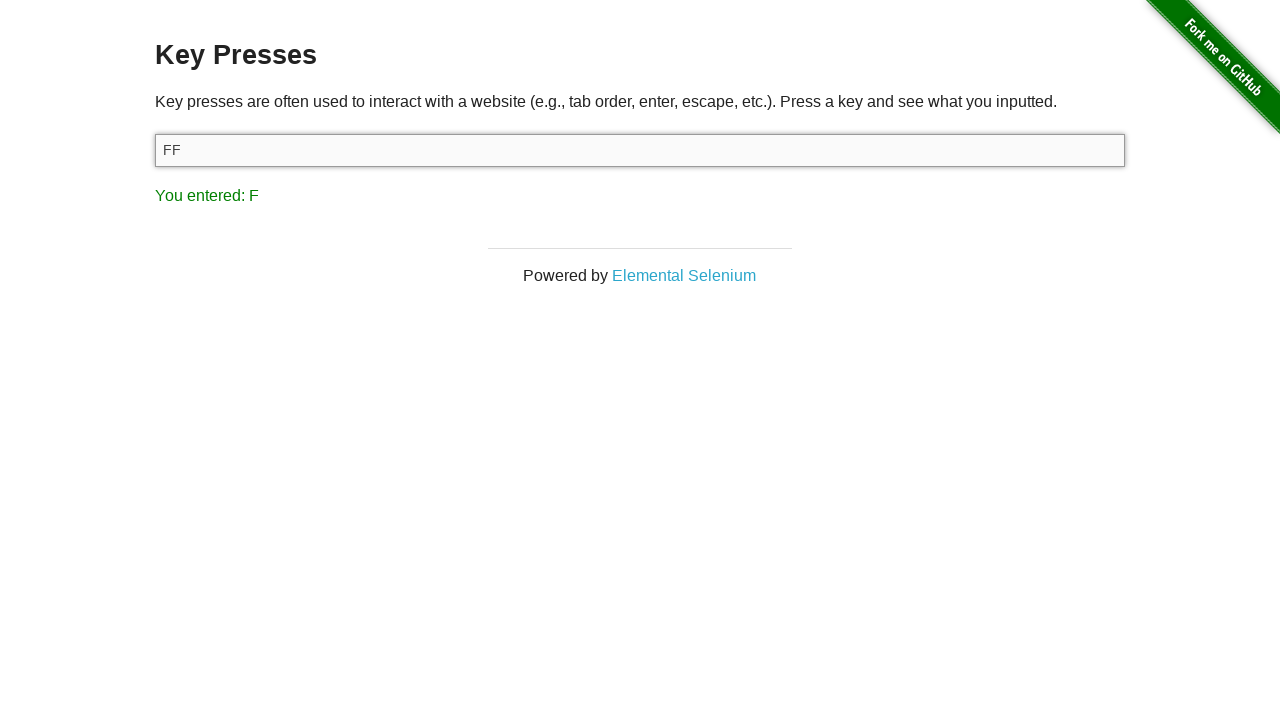

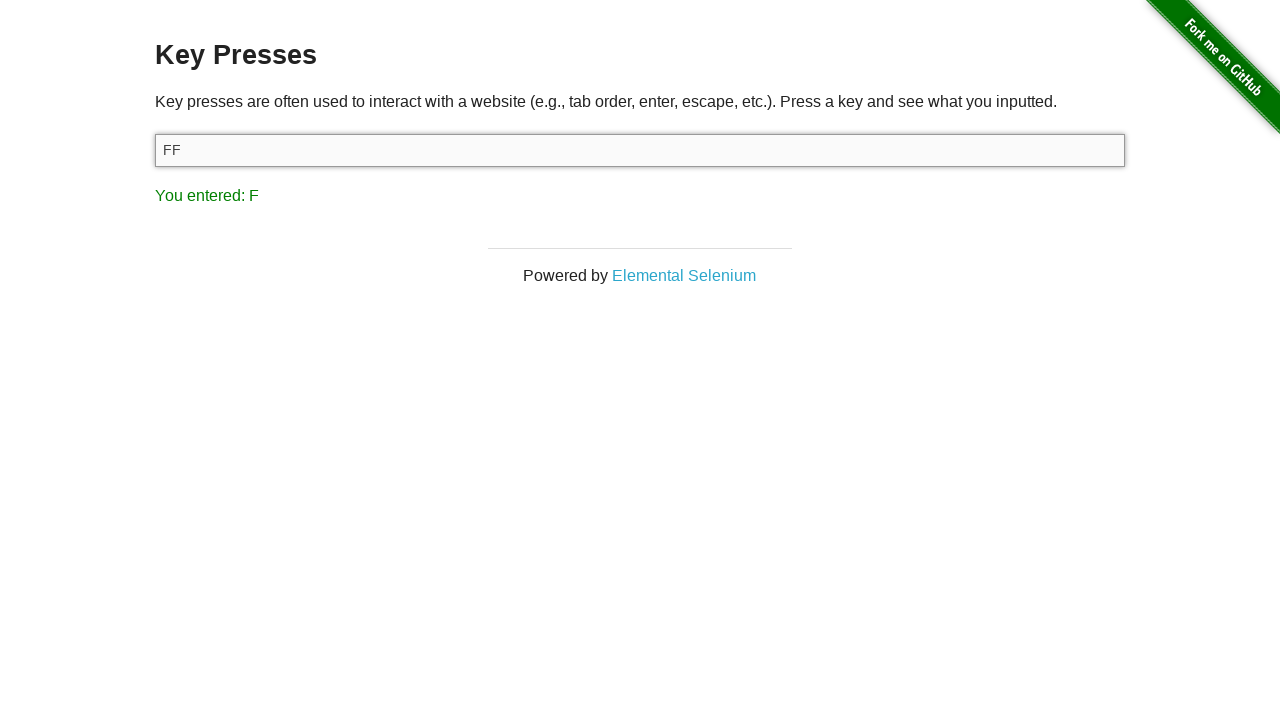